Verifies that the OrangeHRM login page has the correct title "OrangeHRM"

Starting URL: https://opensource-demo.orangehrmlive.com/web/index.php/auth/login

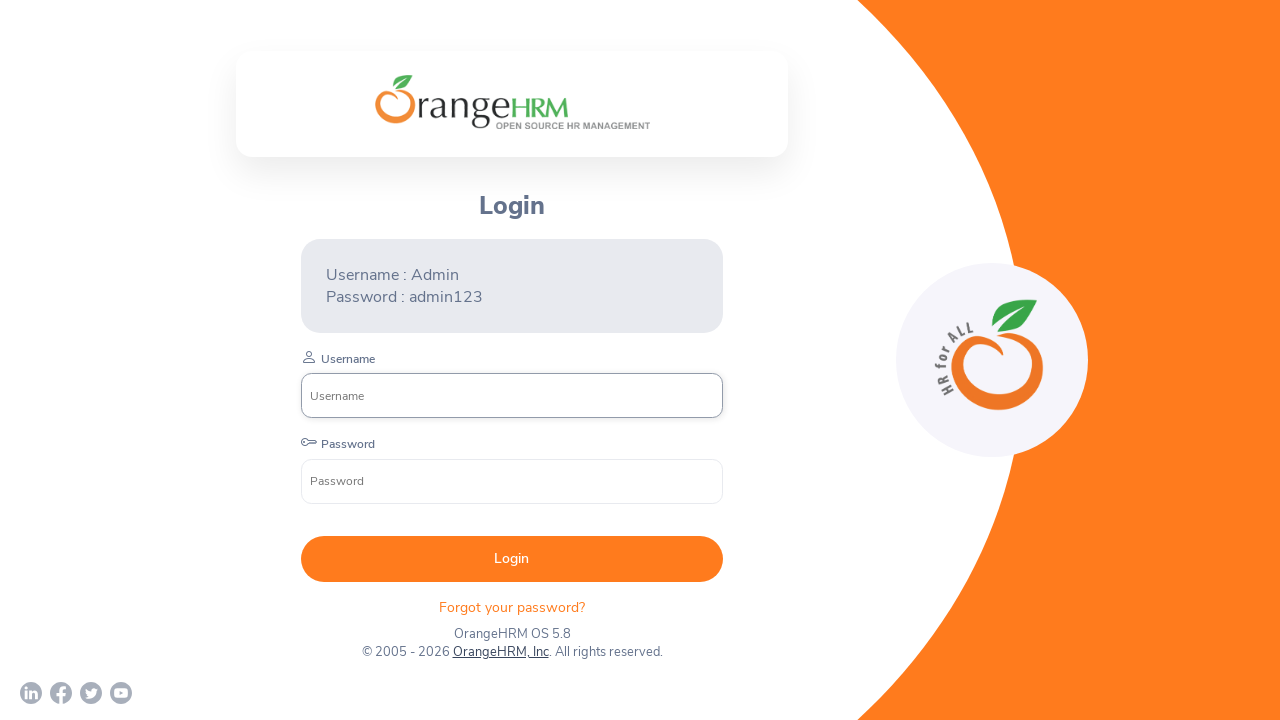

Retrieved page title from OrangeHRM login page
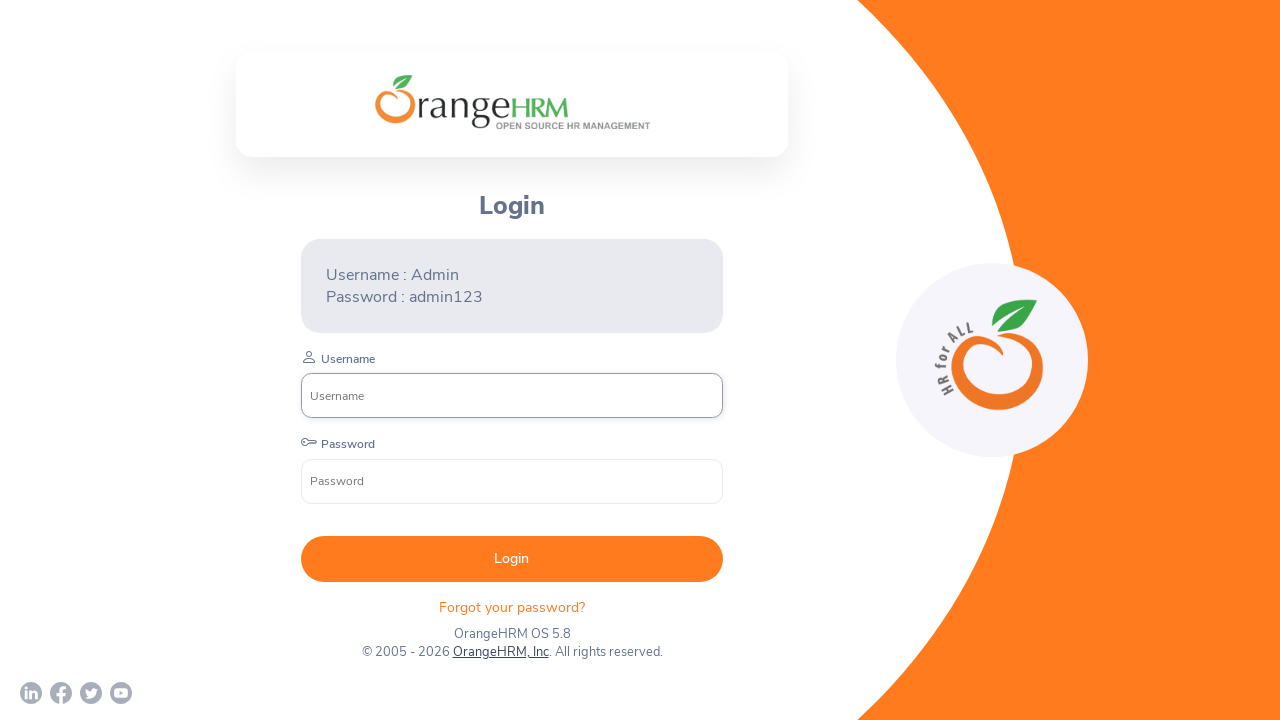

Verified page title is 'OrangeHRM' - assertion passed
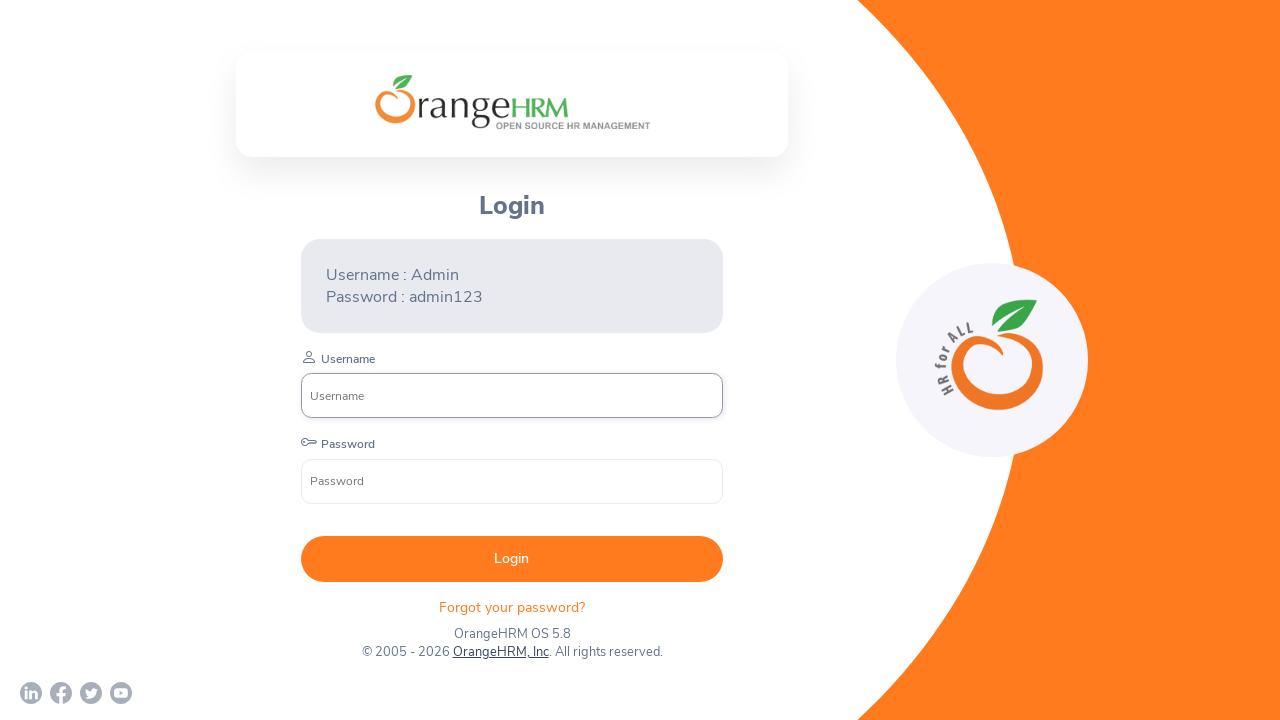

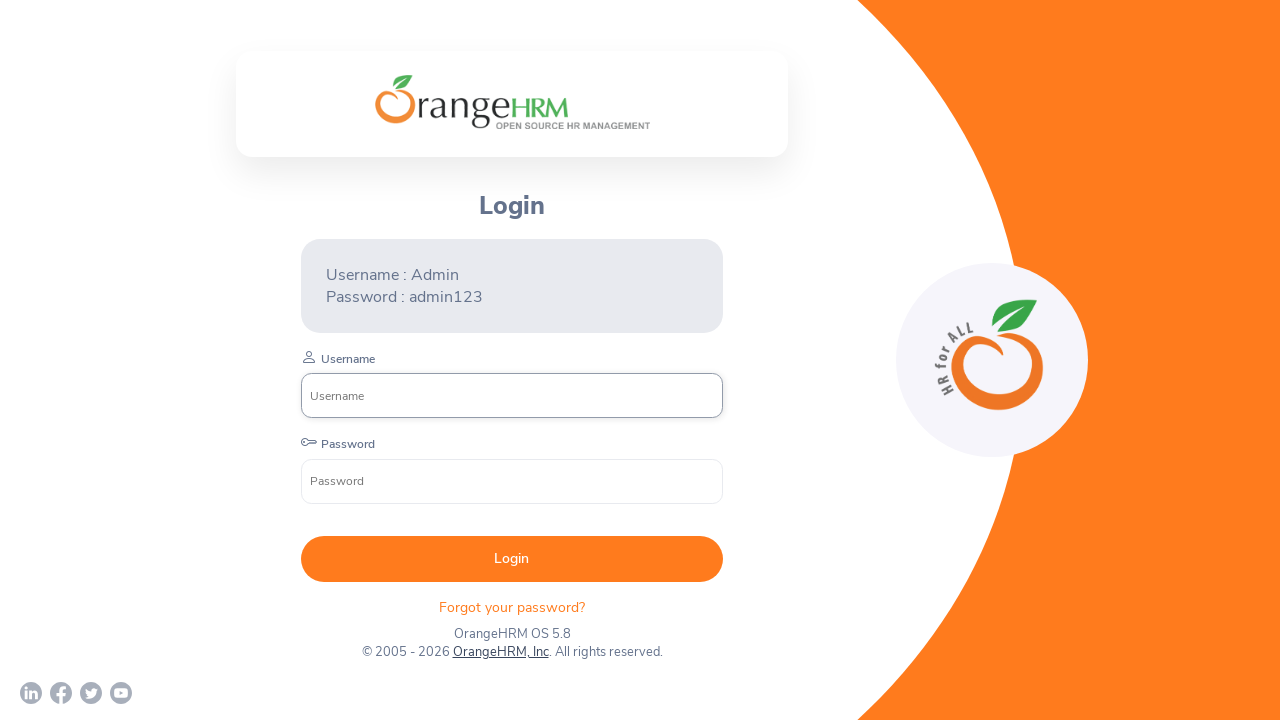